Tests GitHub navigation by hovering over the Solutions menu and clicking on the Enterprise link, then verifying the URL changes to the enterprise page.

Starting URL: https://github.com

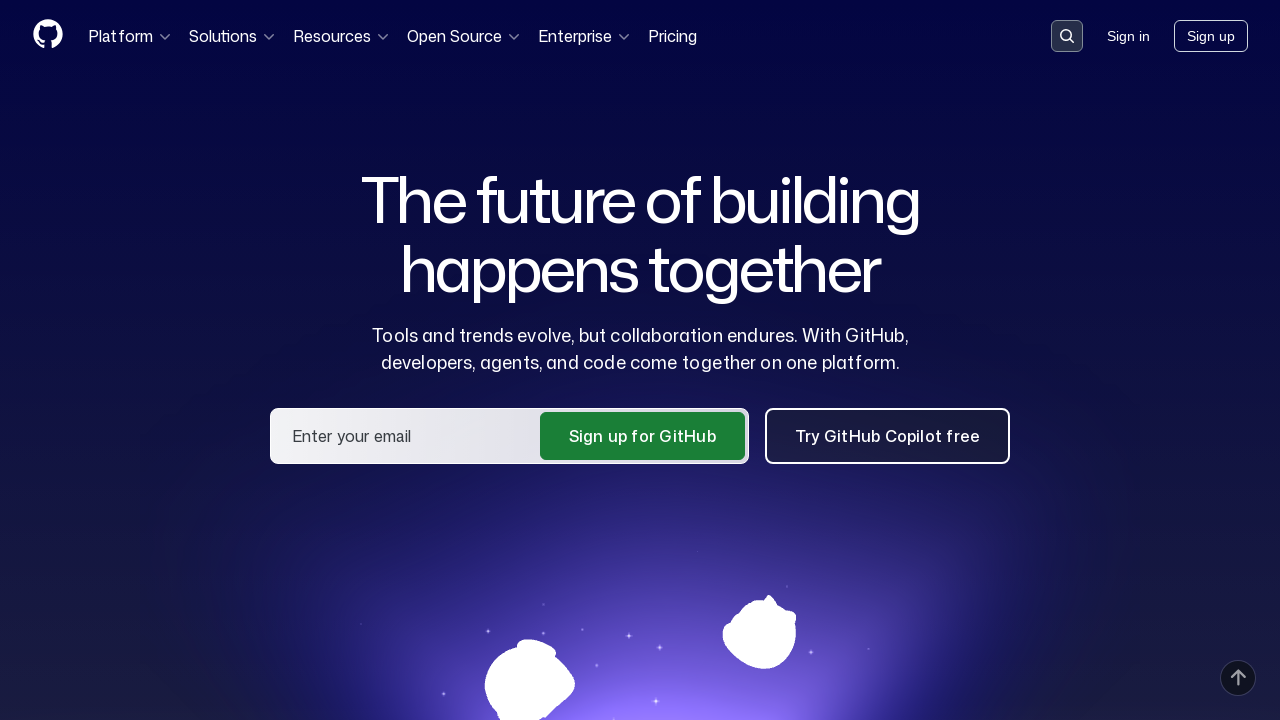

Hovered over the Solutions menu button at (233, 36) on xpath=//button[contains(text(),'Solutions')]
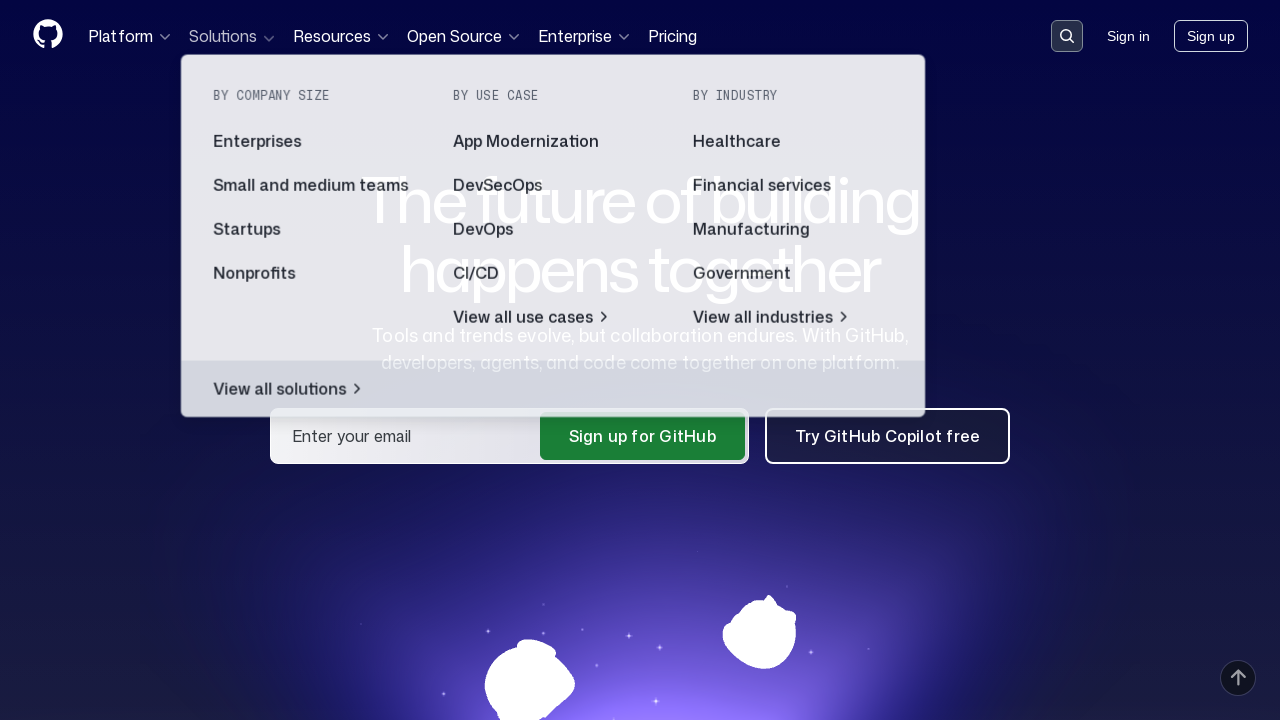

Clicked on the Enterprise link in the Solutions dropdown at (488, 712) on xpath=//a[contains(text(),'Enterprise')]
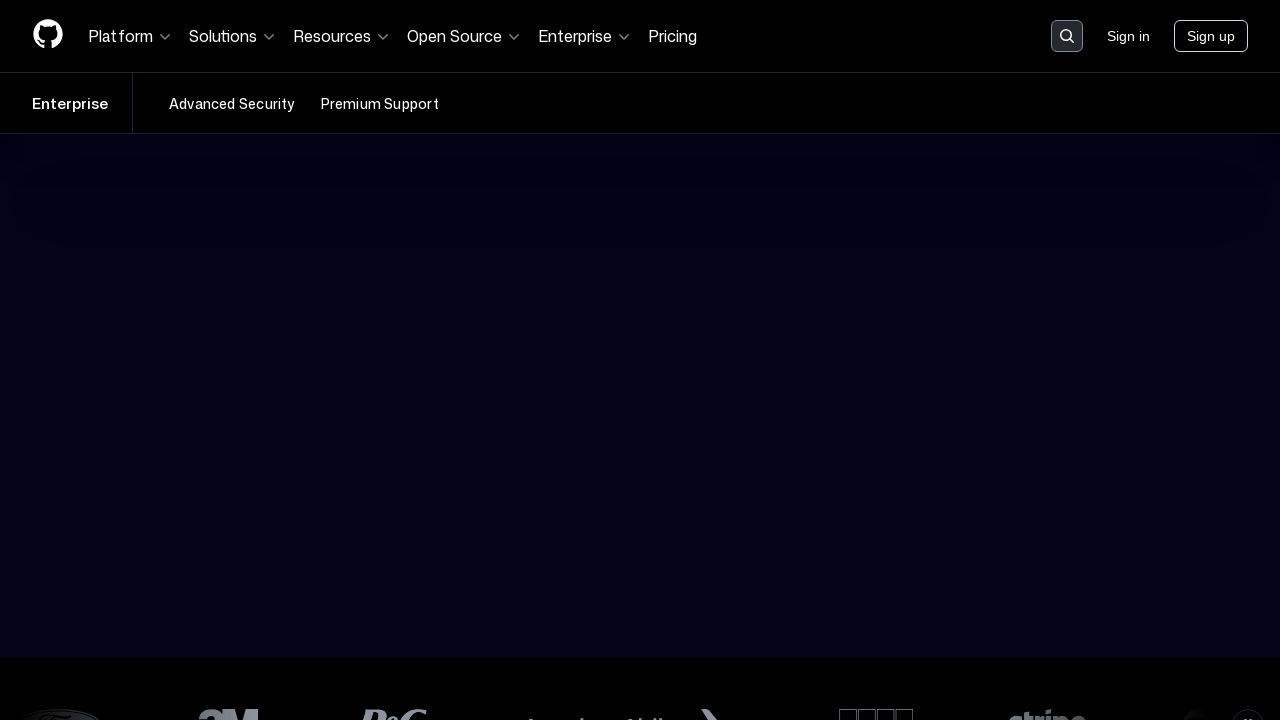

Navigated to enterprise page and URL verified as https://github.com/enterprise
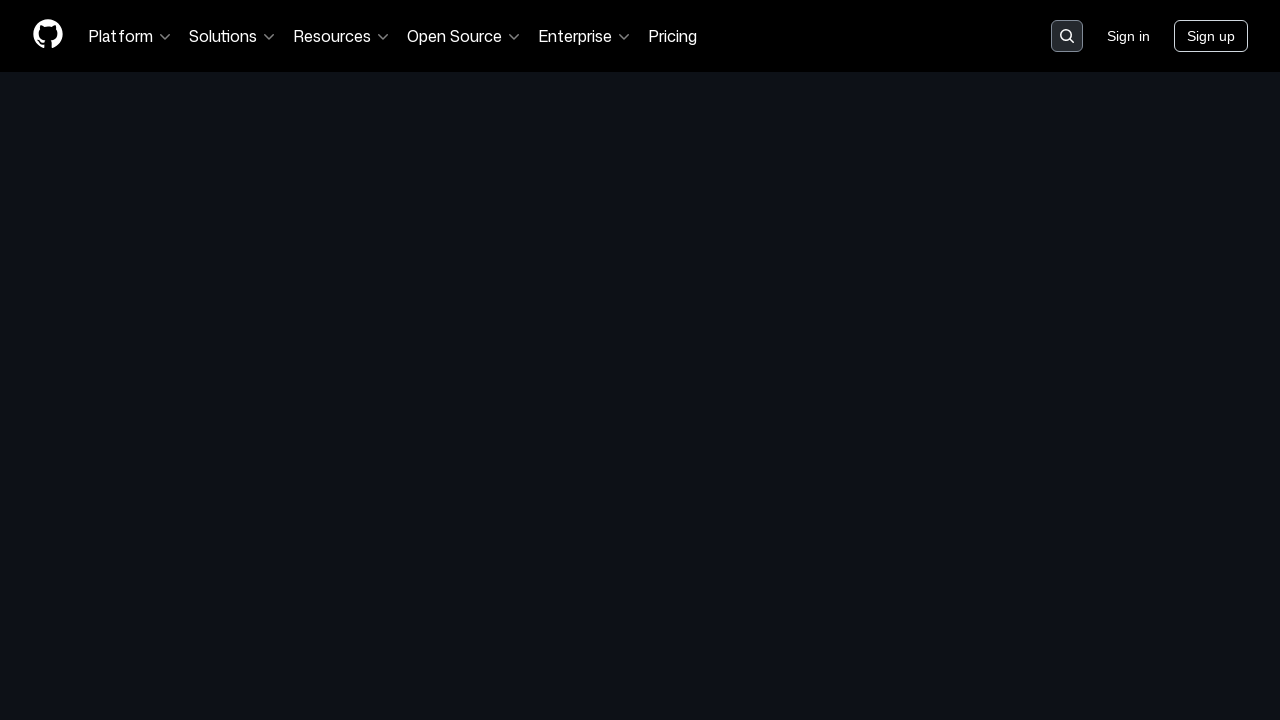

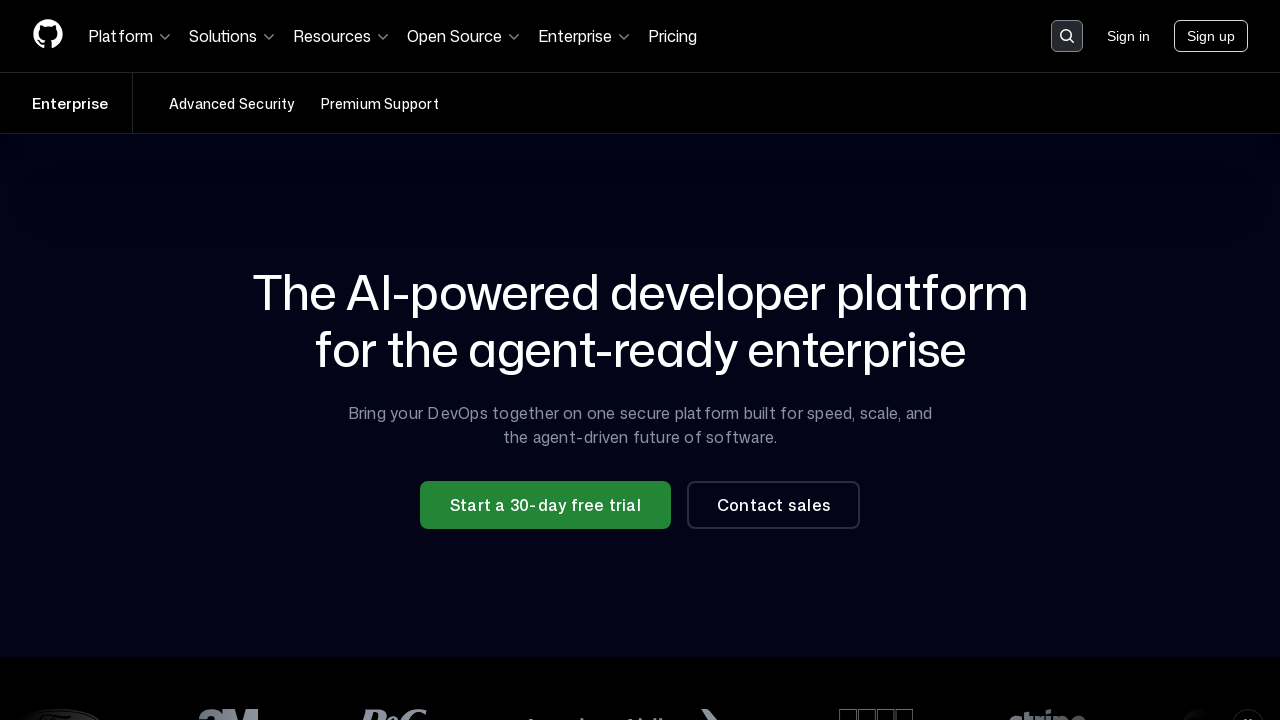